Tests that a password field accepts input and masks the content by verifying the input type attribute is "password"

Starting URL: https://docs.webforj.com/passwordfield?

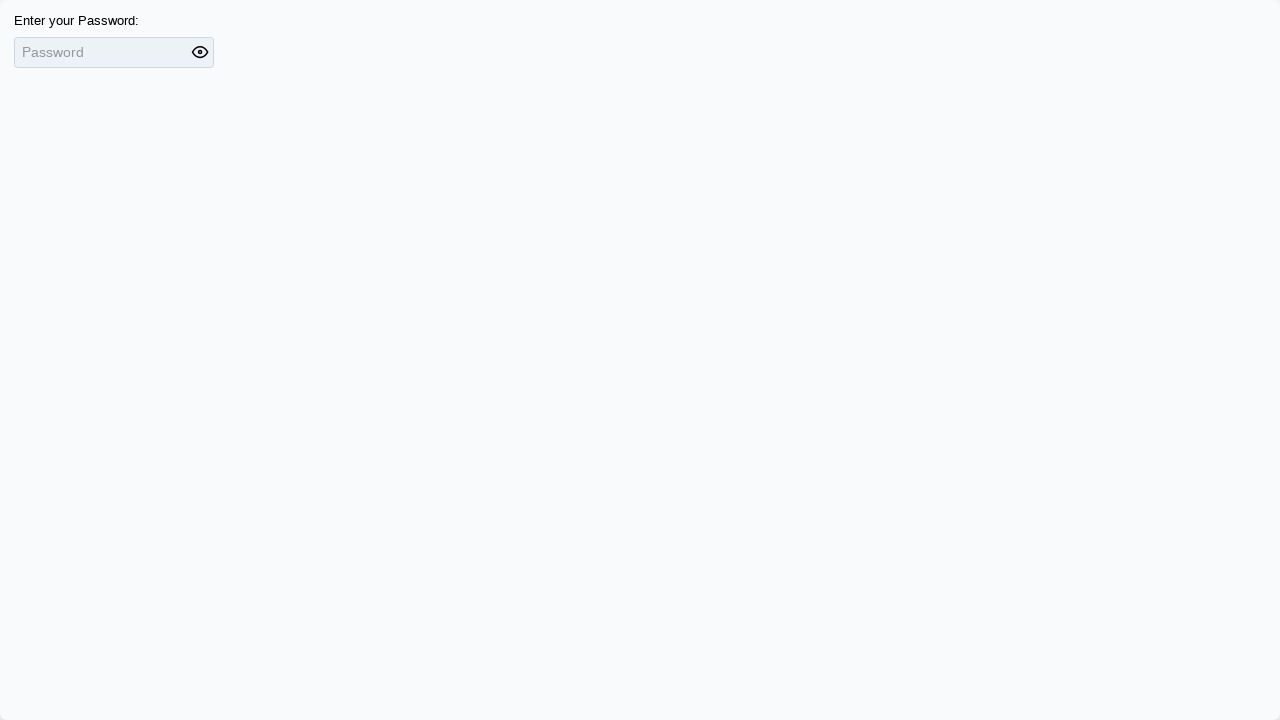

Located the password input field
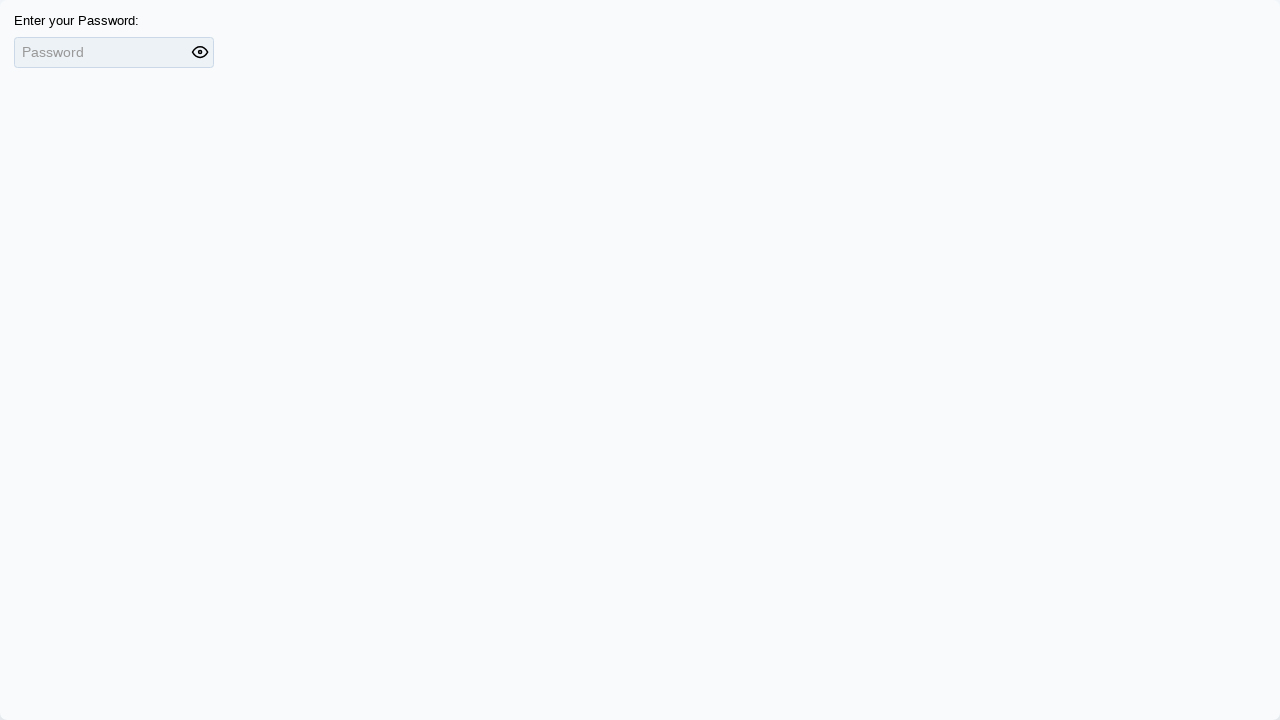

Filled password field with 'Password123!' on input[type='password'] >> nth=0
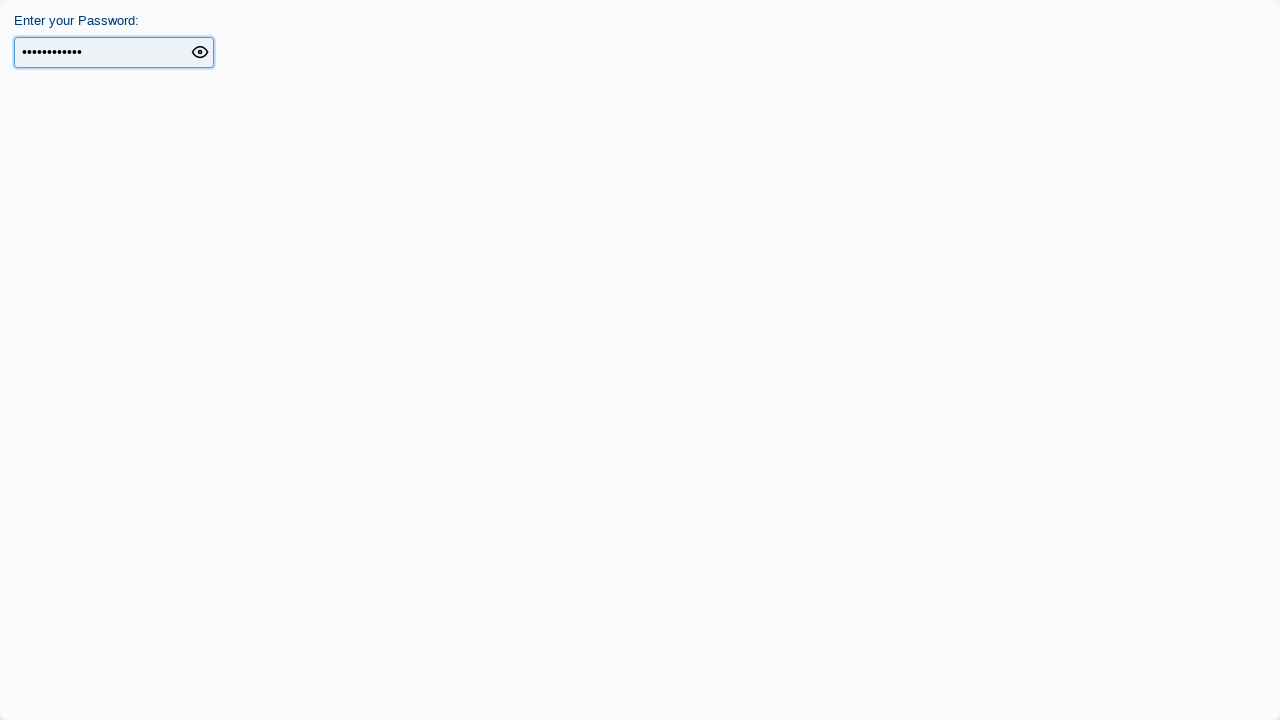

Verified password field has type='password' attribute for masking
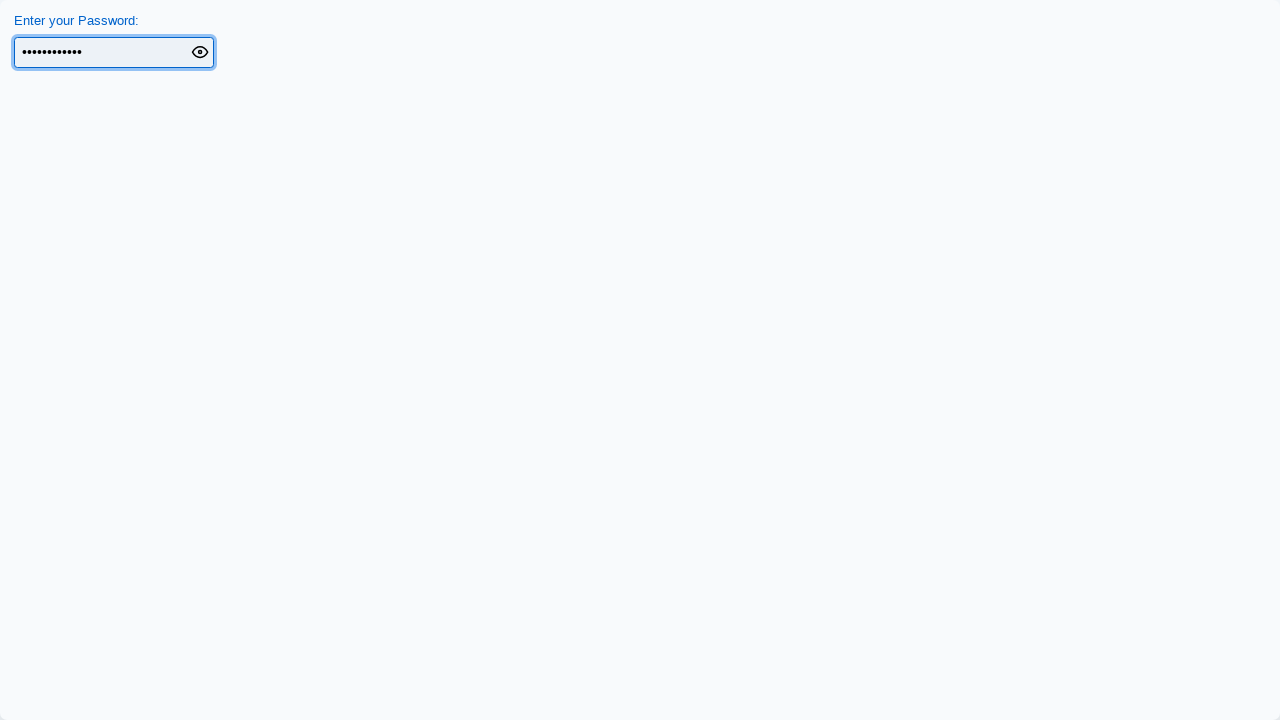

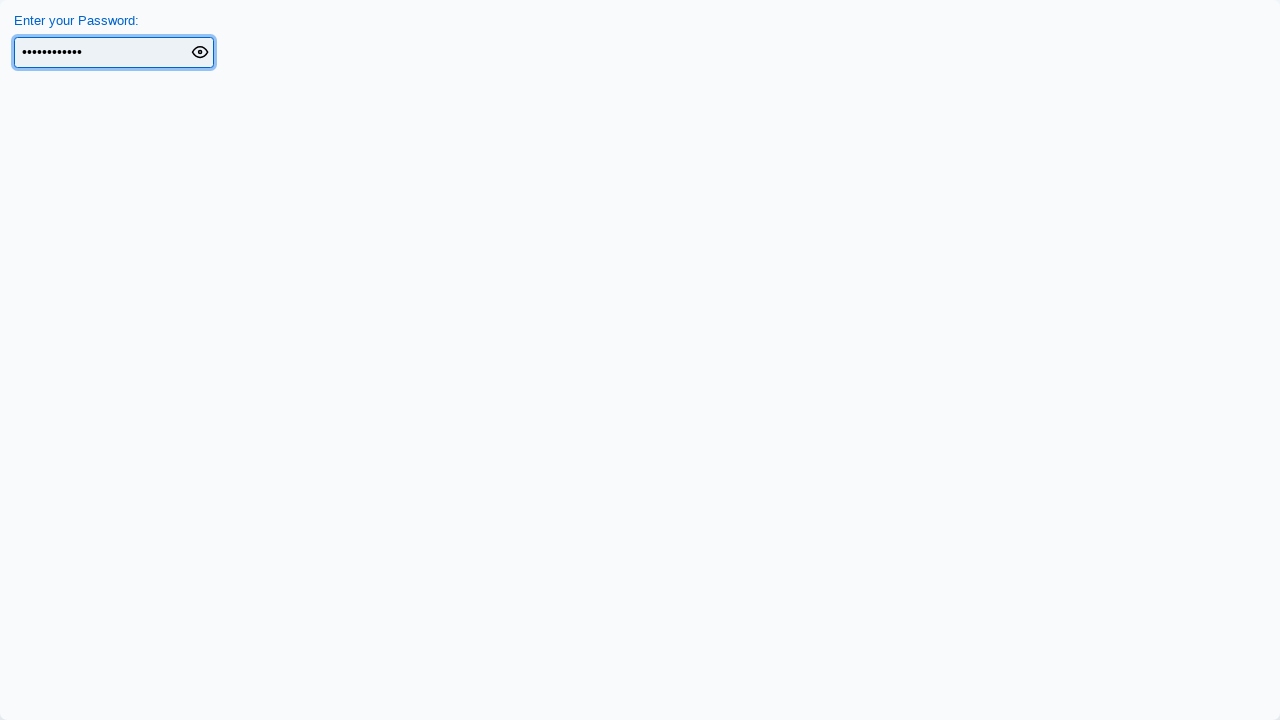